Tests navigation to dynamic loading page and clicks on Example 7 link, setting up an explicit wait (though the wait is not used for any specific condition in this test).

Starting URL: https://practice.cydeo.com/dynamic_loading

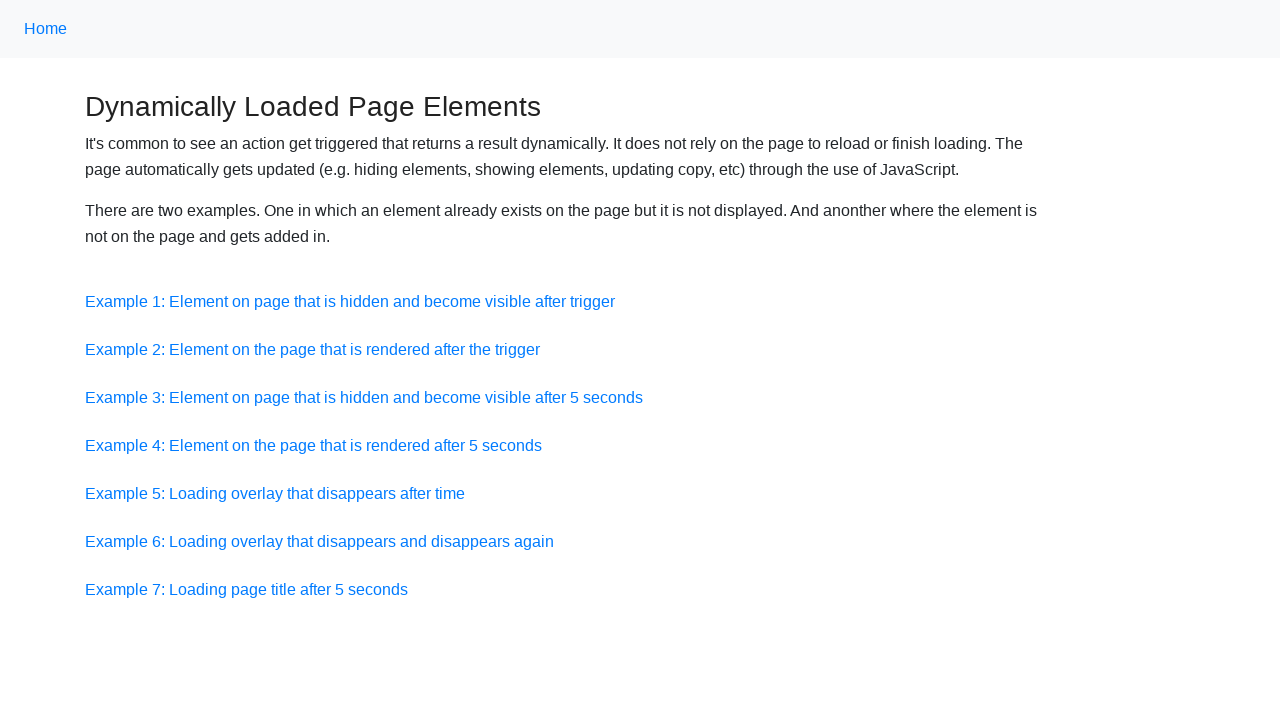

Clicked on Example 7 link at (246, 589) on a:has-text('Example 7')
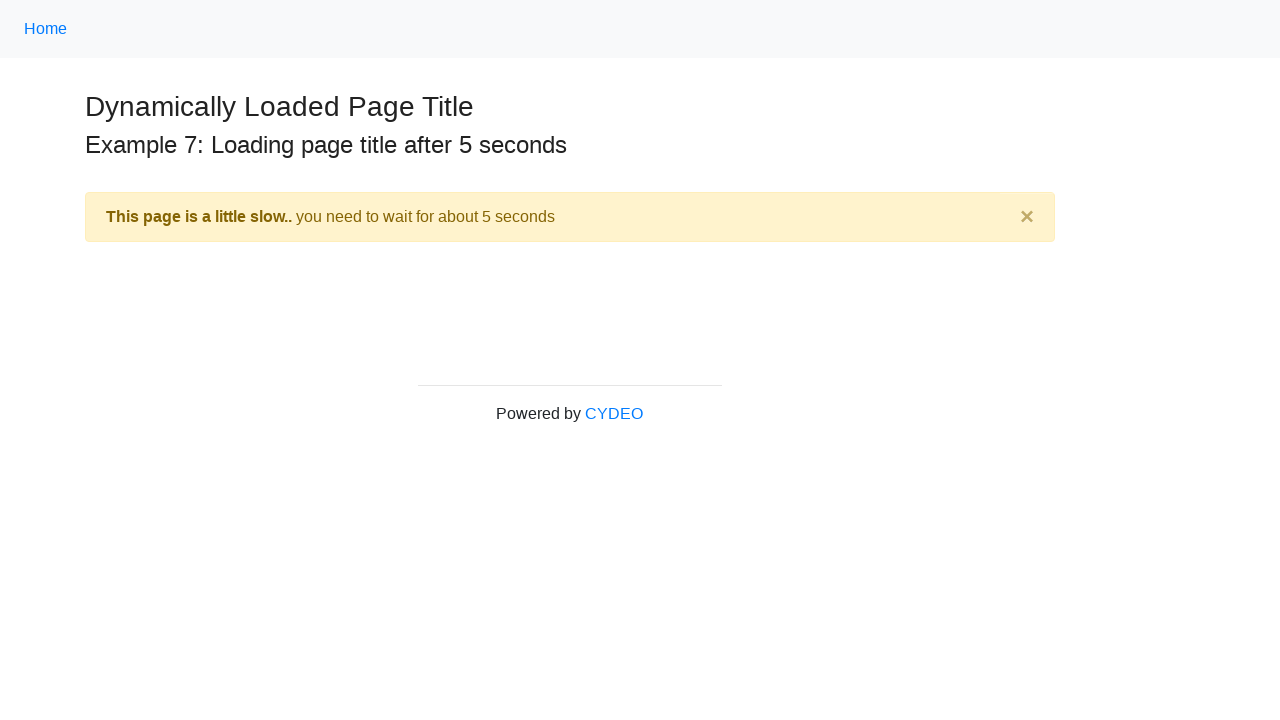

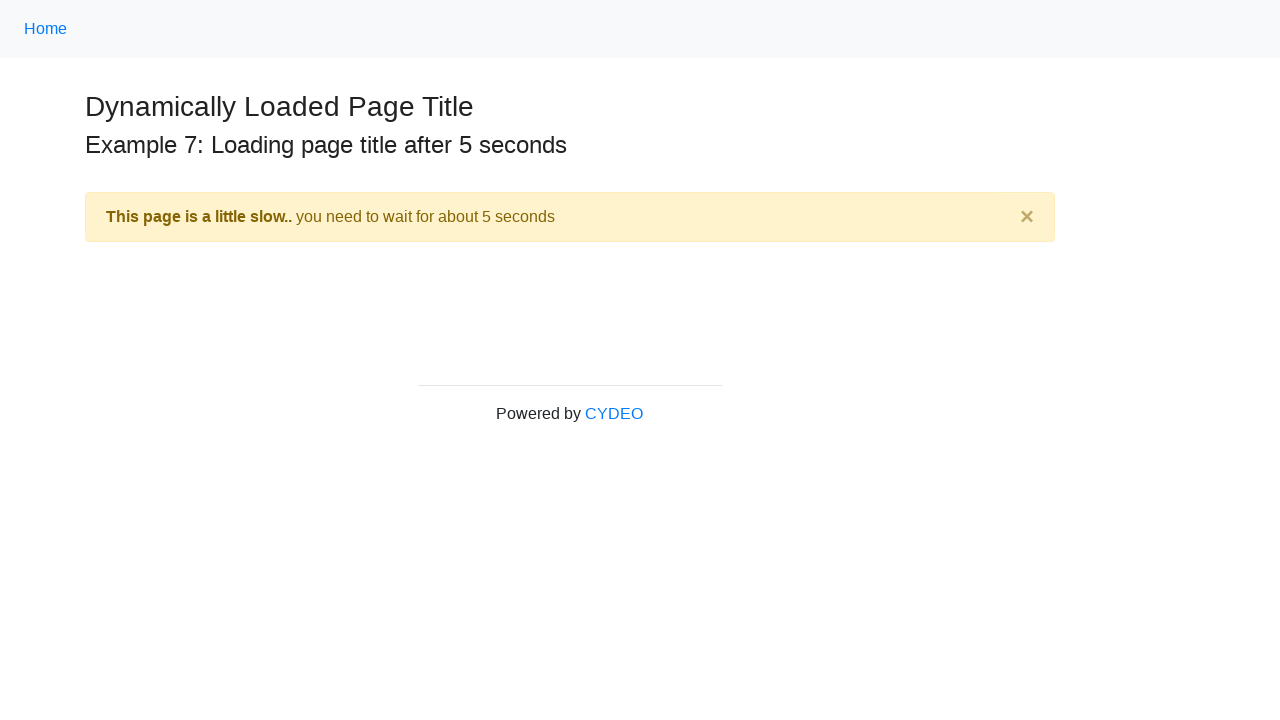